Tests alert handling by clicking a button that triggers a delayed alert and accepting it

Starting URL: https://demoqa.com/alerts

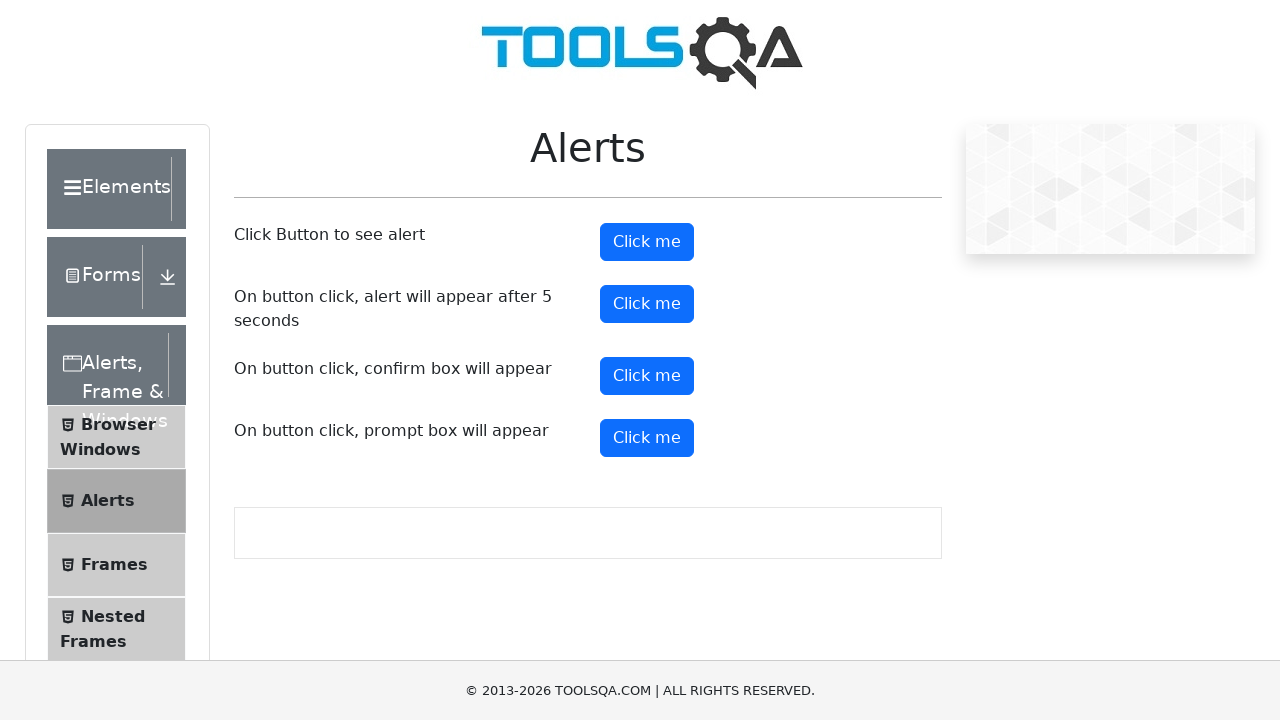

Clicked the button that triggers a delayed alert at (647, 304) on #timerAlertButton
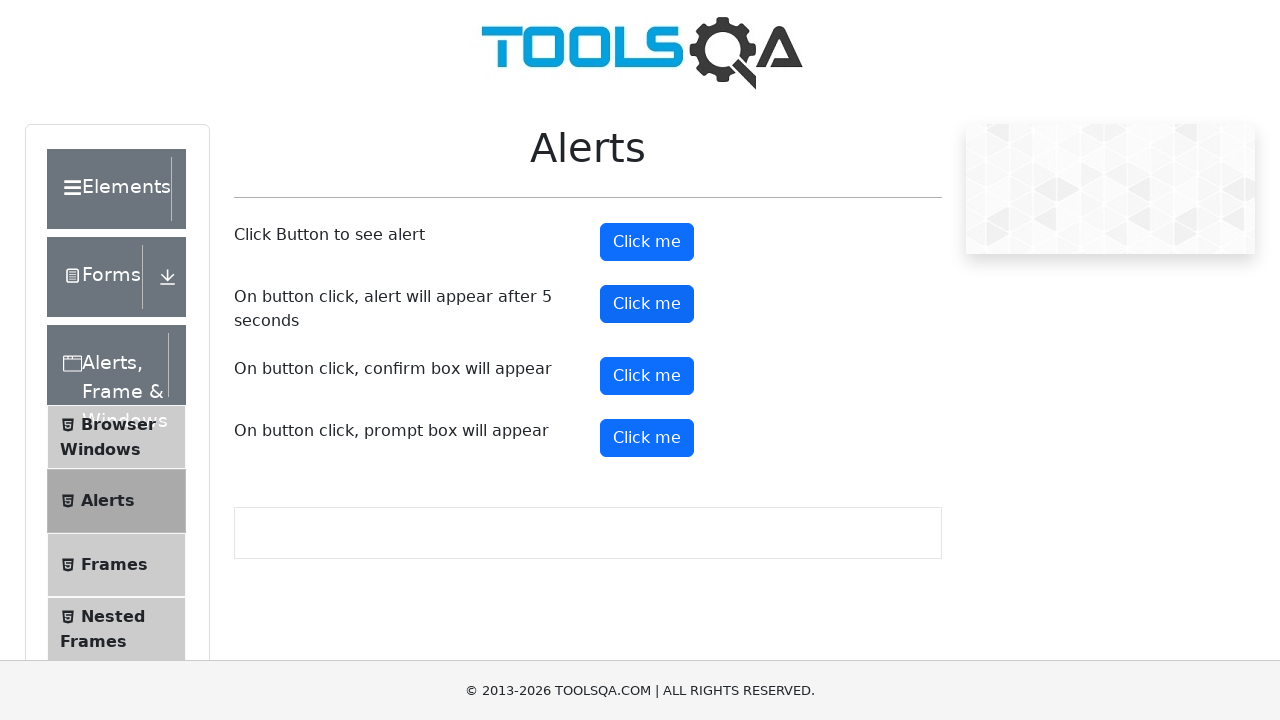

Waited 5.5 seconds for the delayed alert to appear
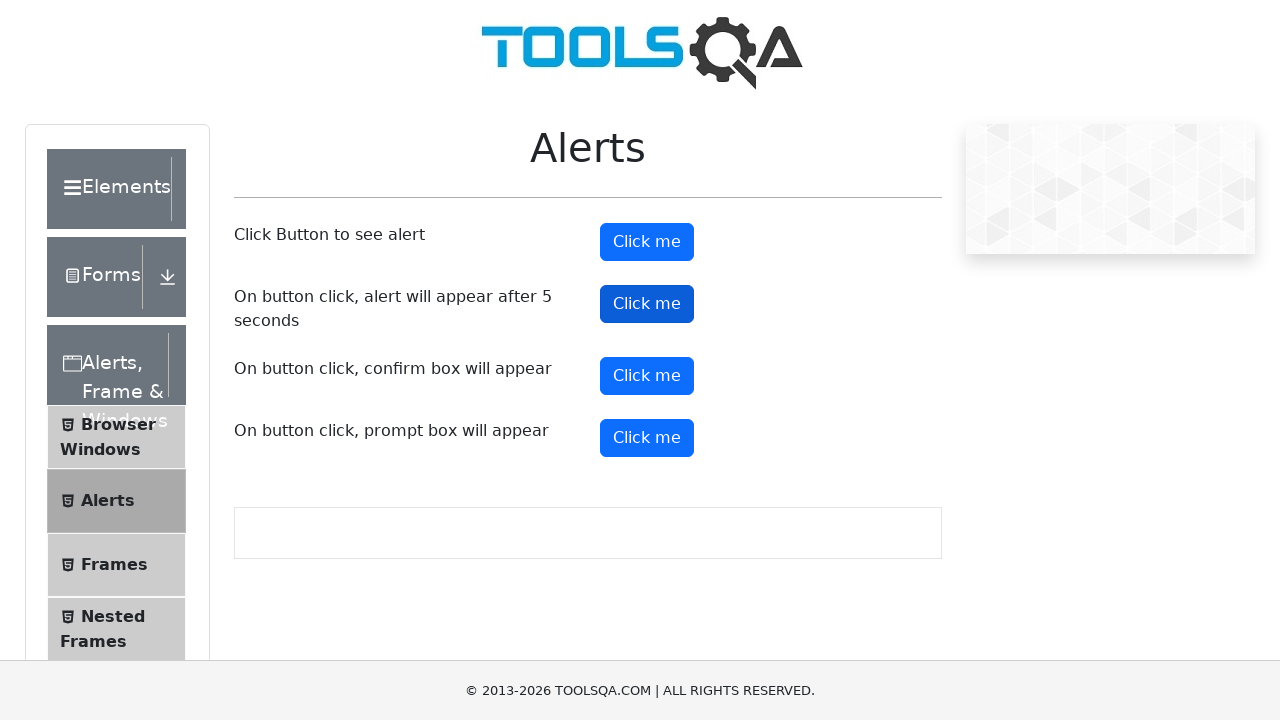

Set up dialog handler to accept the alert
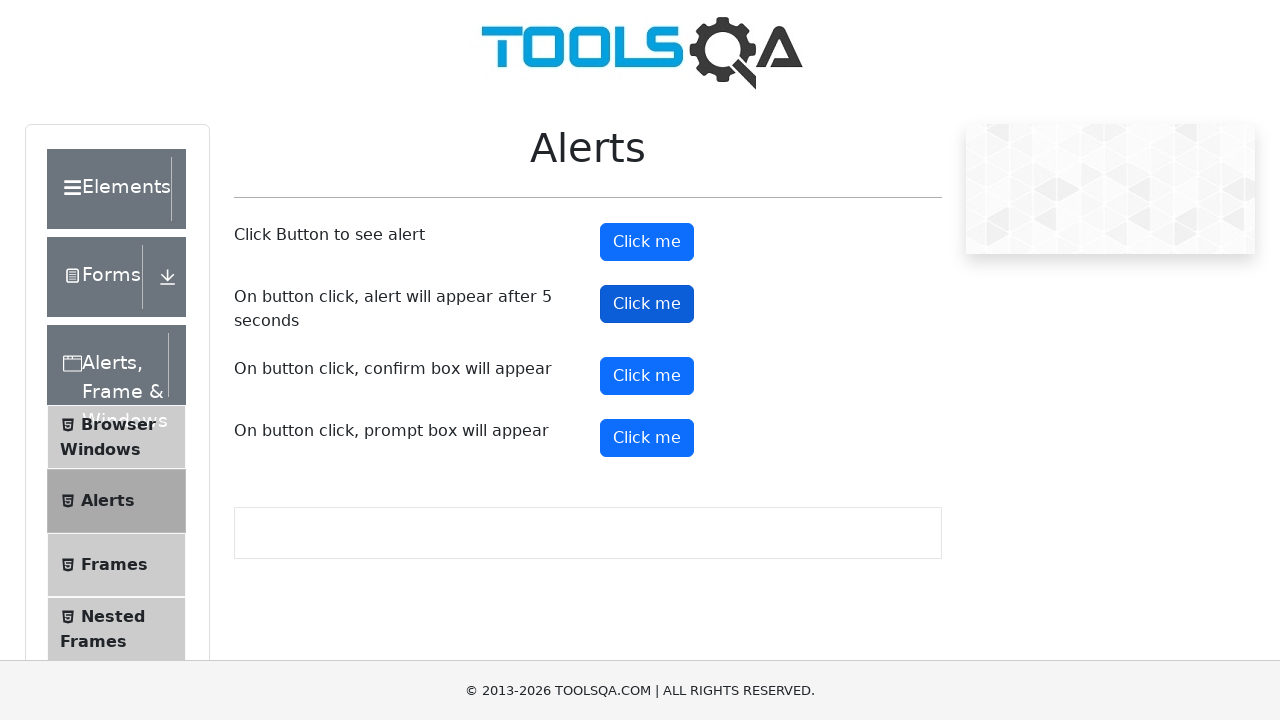

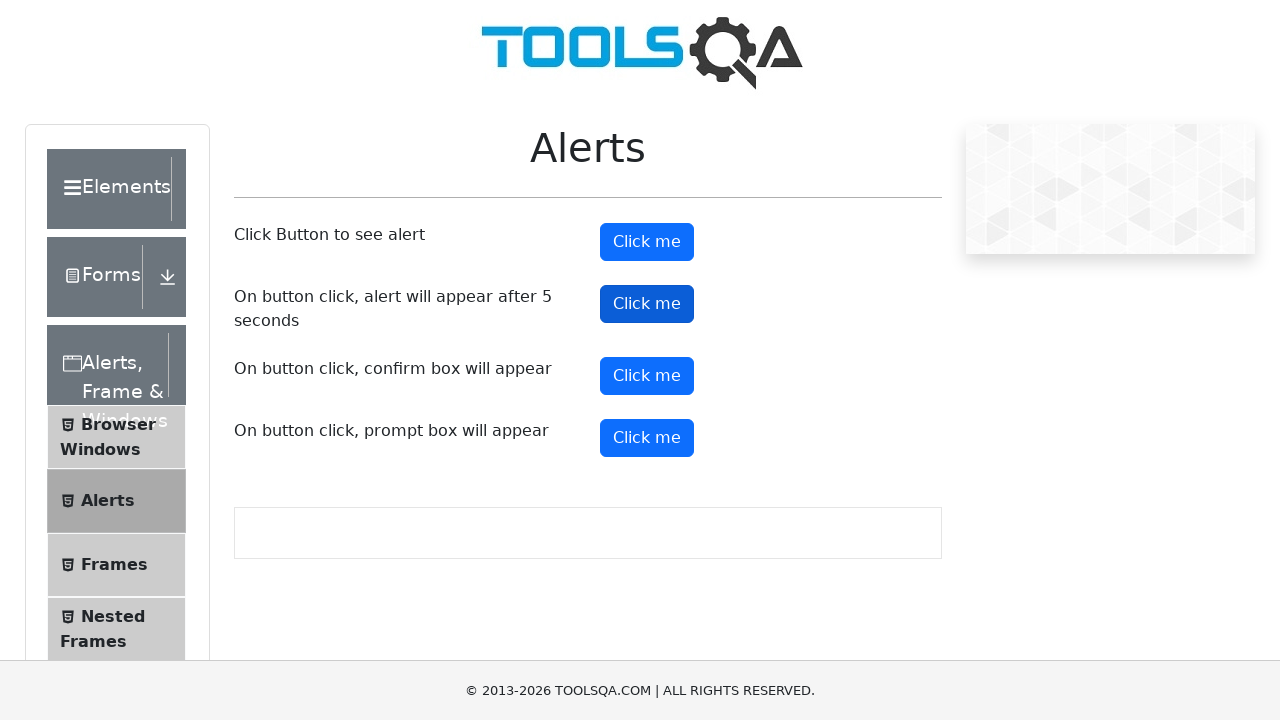